Tests dropdown select menu functionality by selecting options using visible text ("Magenta") and by value ("5" which corresponds to "Purple").

Starting URL: https://demoqa.com/select-menu

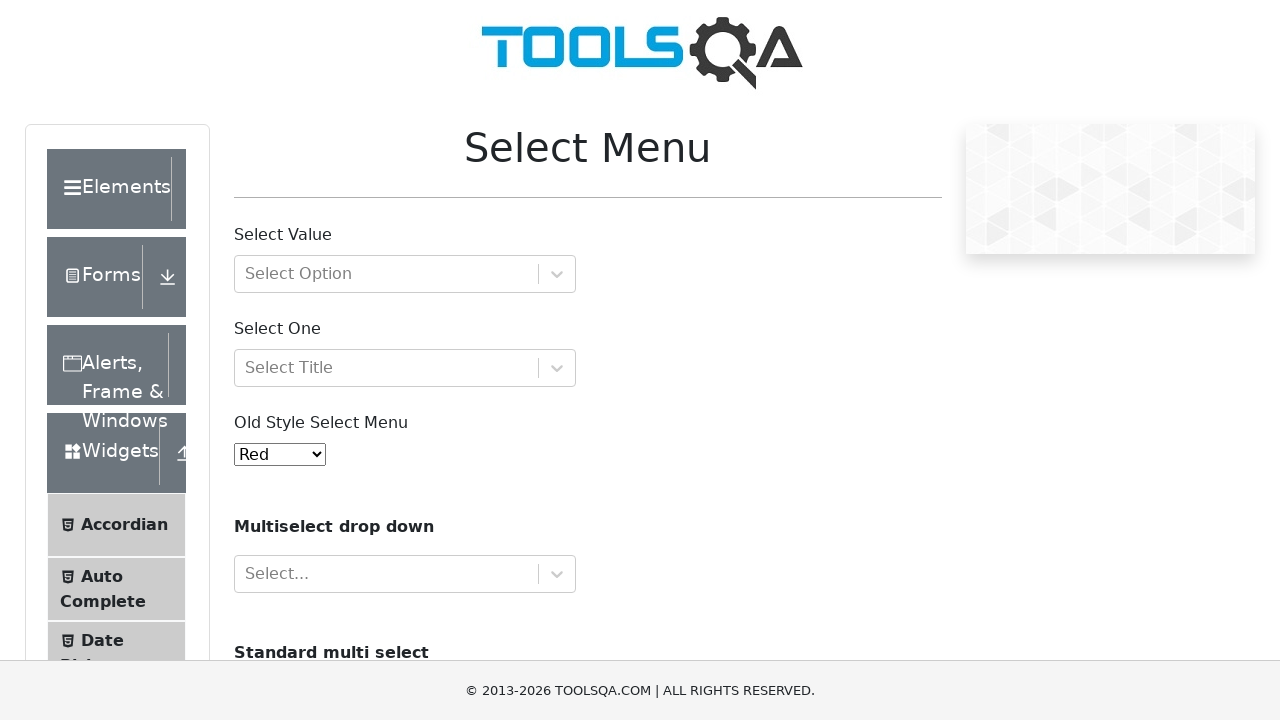

Selected 'Magenta' from the old style select menu by visible text on #oldSelectMenu
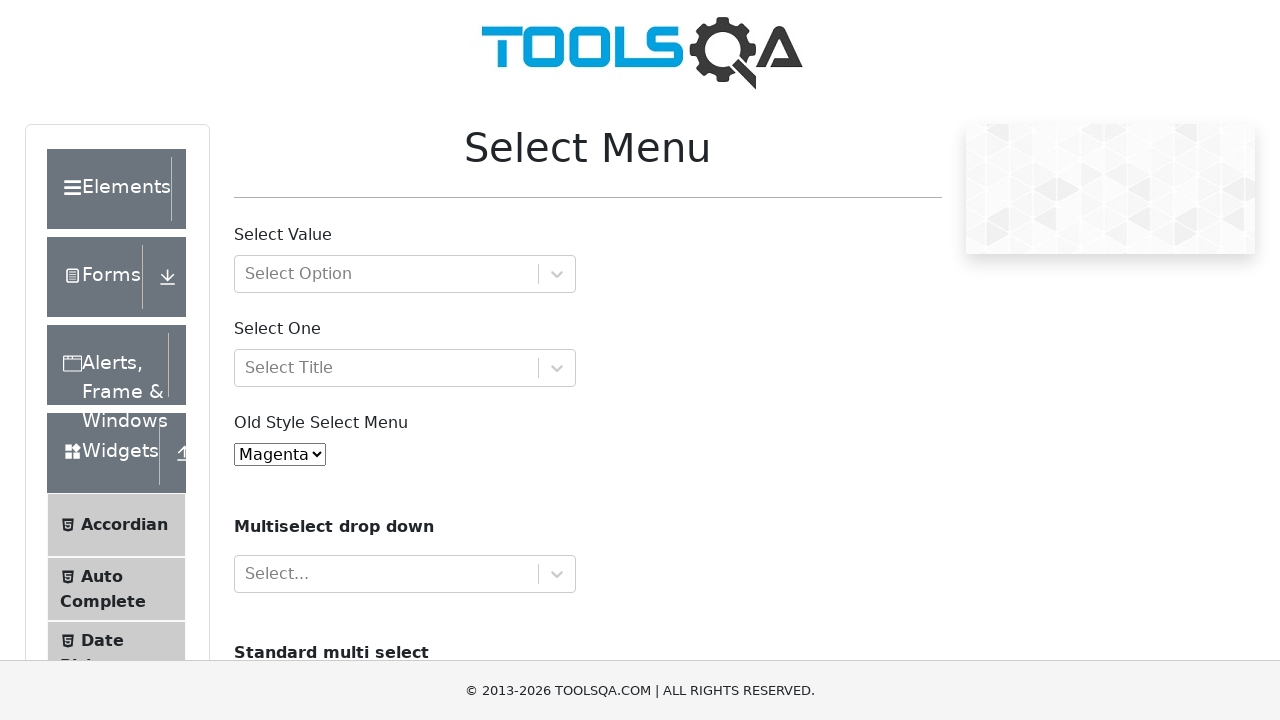

Selected option with value '5' (Purple) from the old style select menu on #oldSelectMenu
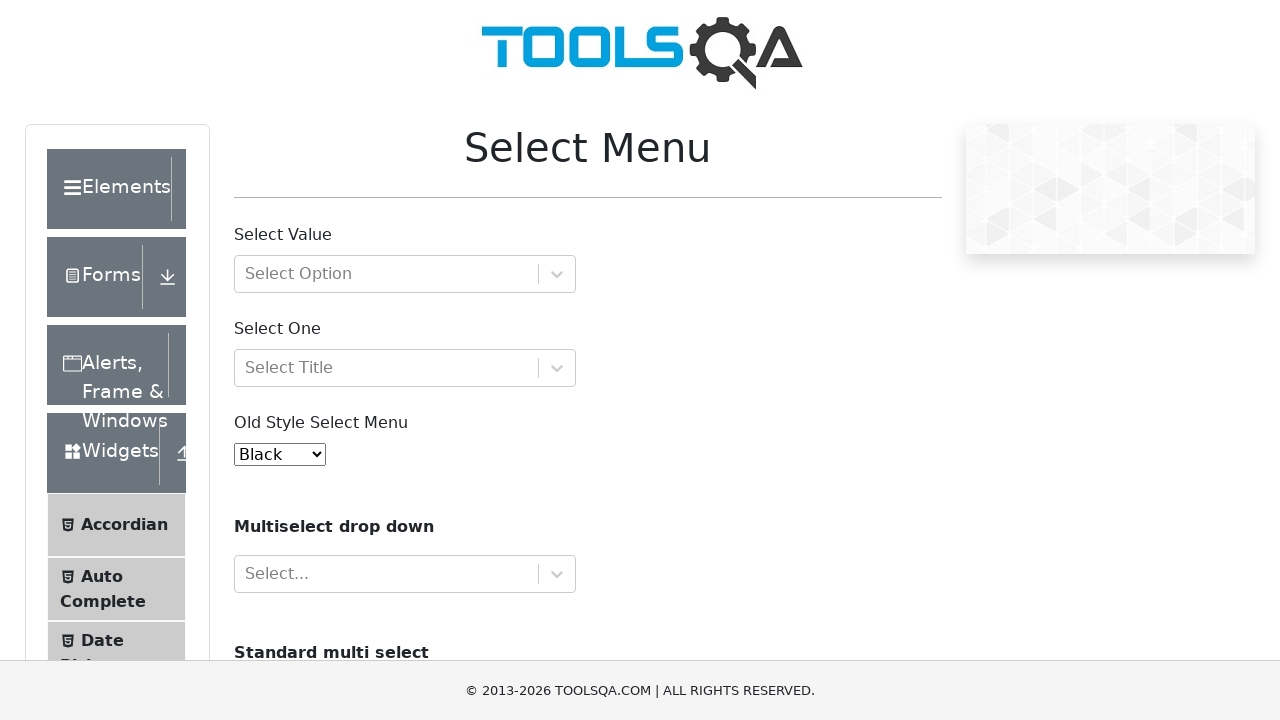

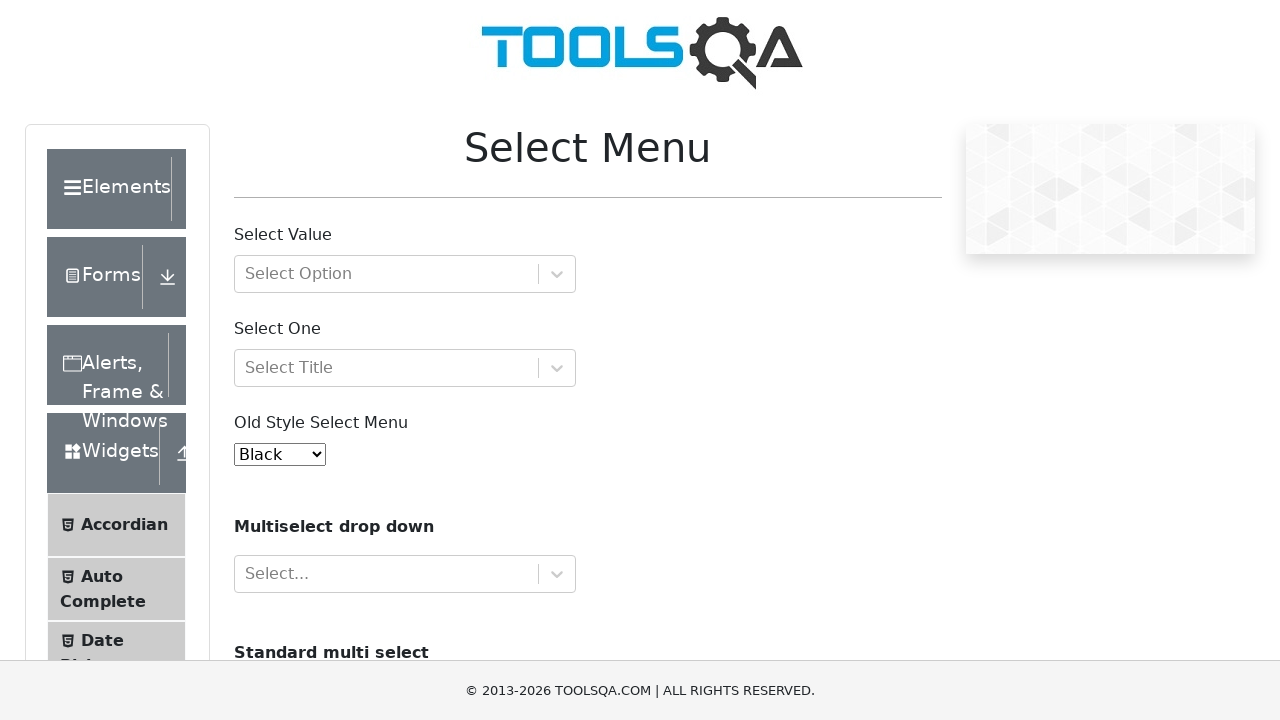